Joins a student live session by entering a student name, clicking OK, and using keyboard navigation (Tab and Enter) to interact with the interface, likely to accept media permissions or join a room.

Starting URL: https://live.monetanalytics.com/stu_proc/student.html#

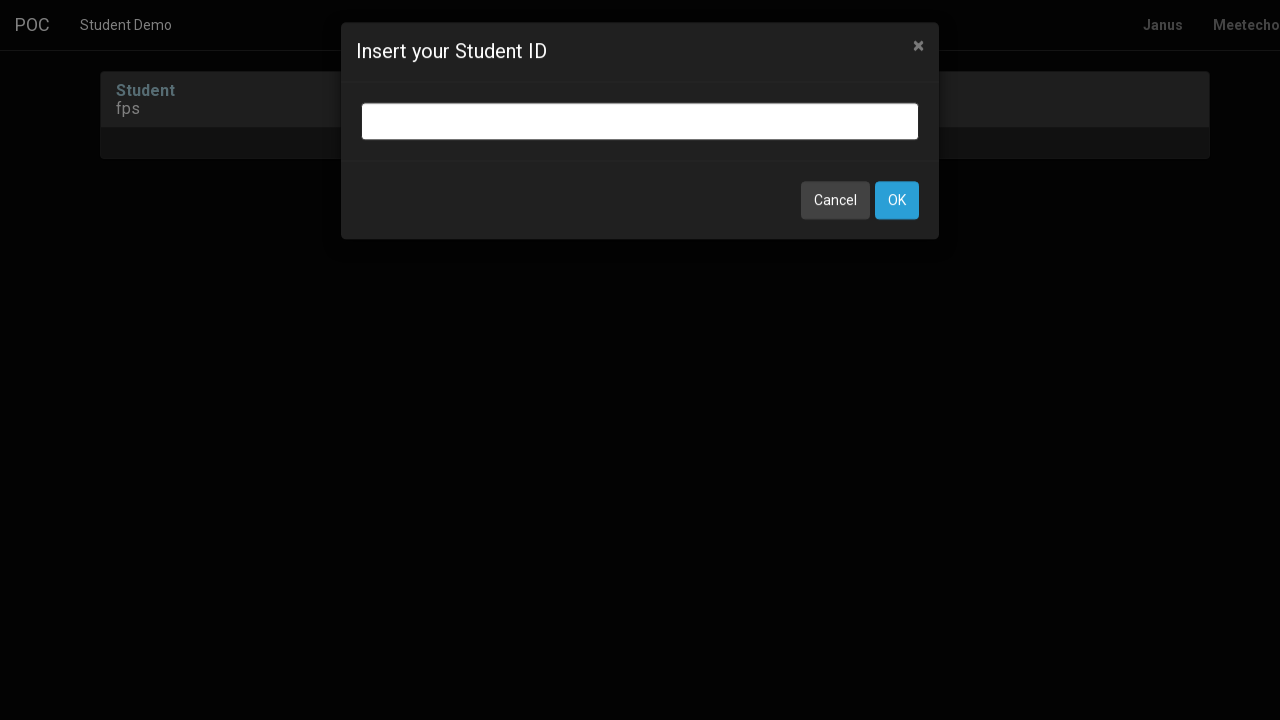

Waited for student name input field to appear
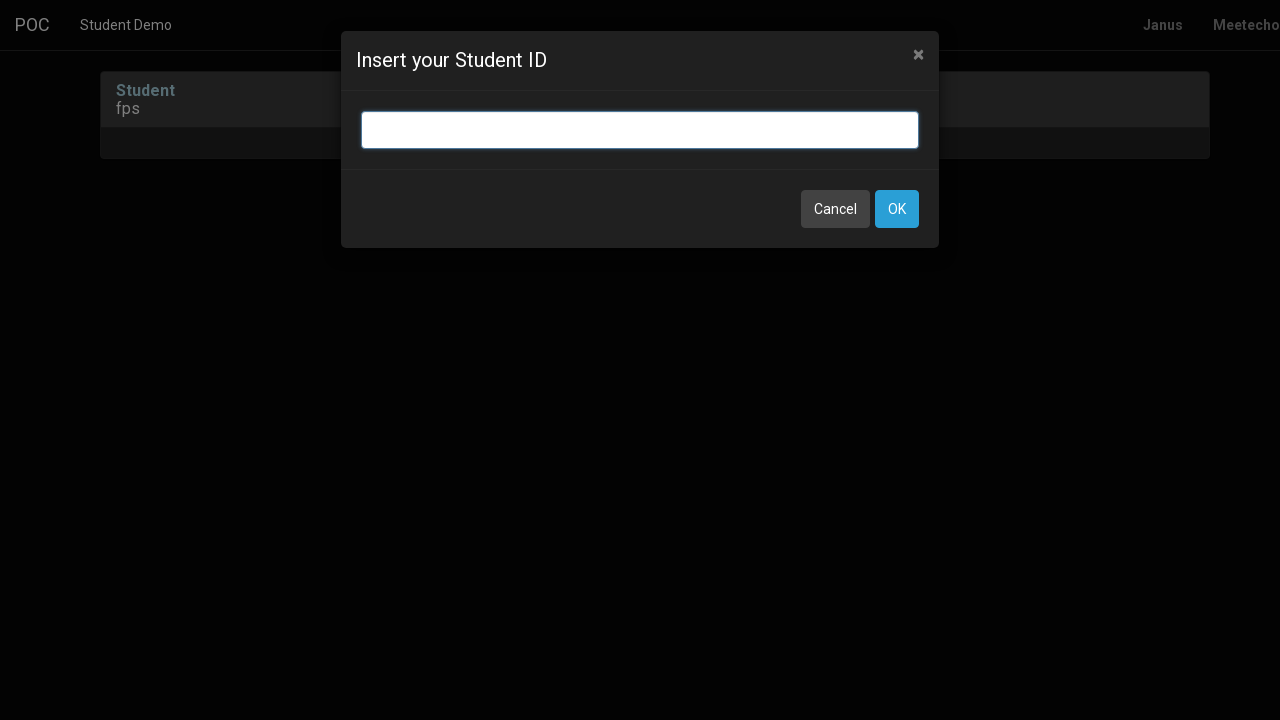

Filled student name input field with 'Student-14' on input.bootbox-input.bootbox-input-text.form-control
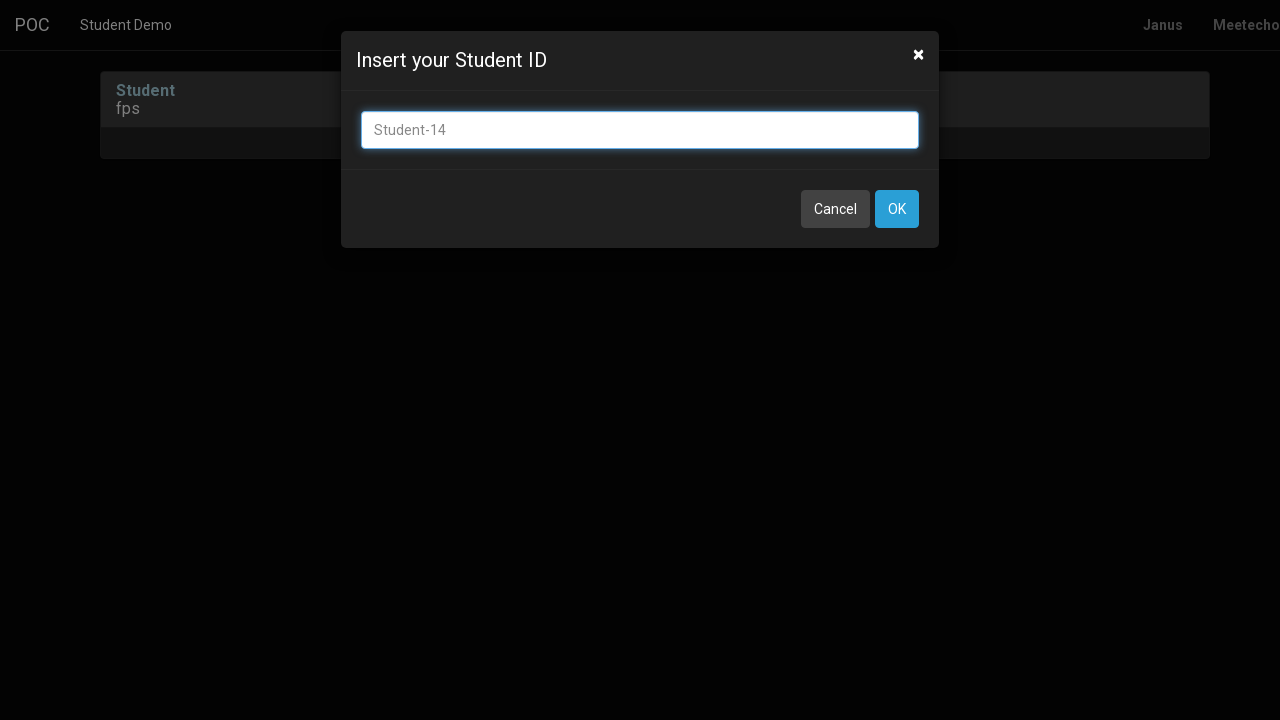

Clicked OK button to confirm student name at (897, 209) on button:has-text('OK')
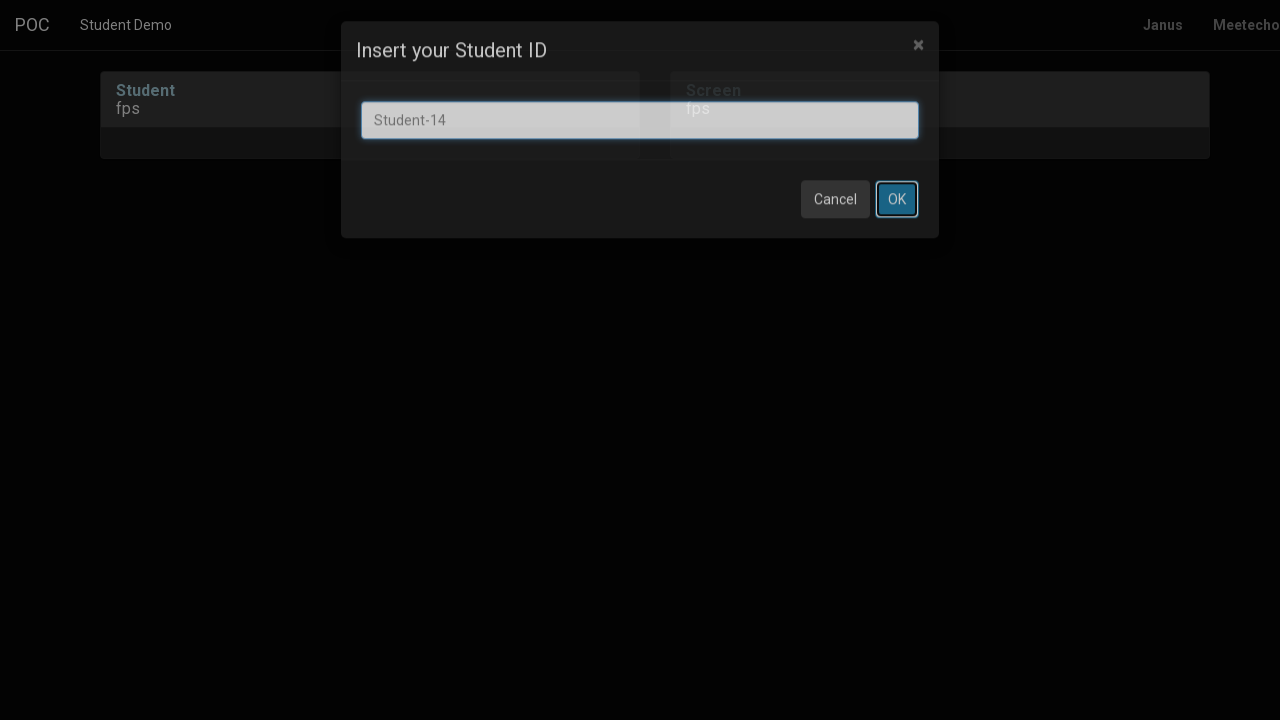

Waited 8 seconds for page to process
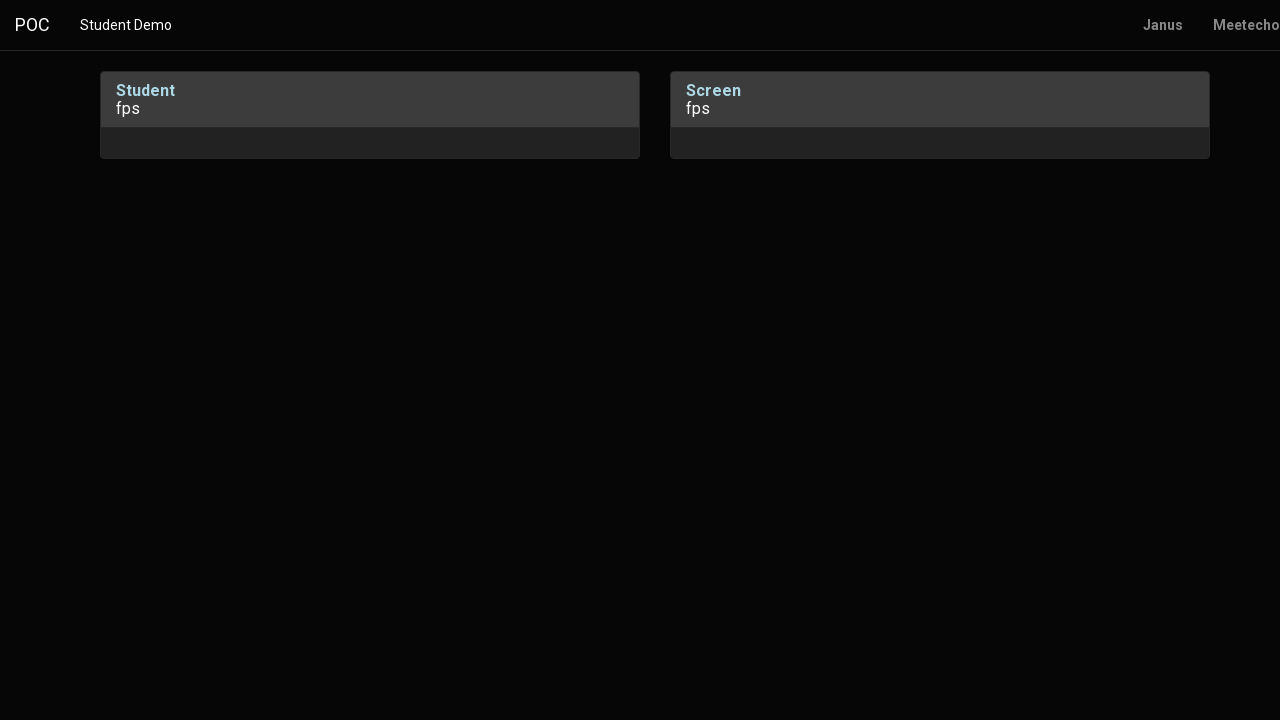

Pressed Tab to navigate to next element
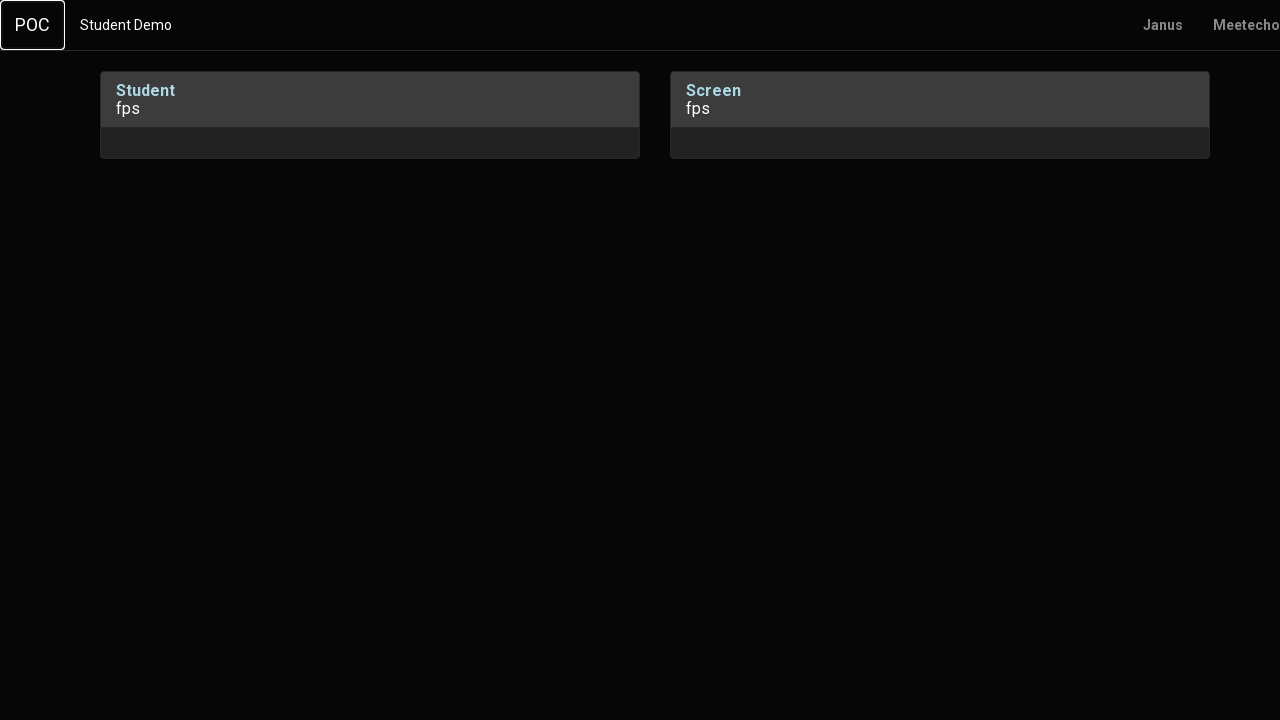

Waited 1 second after Tab press
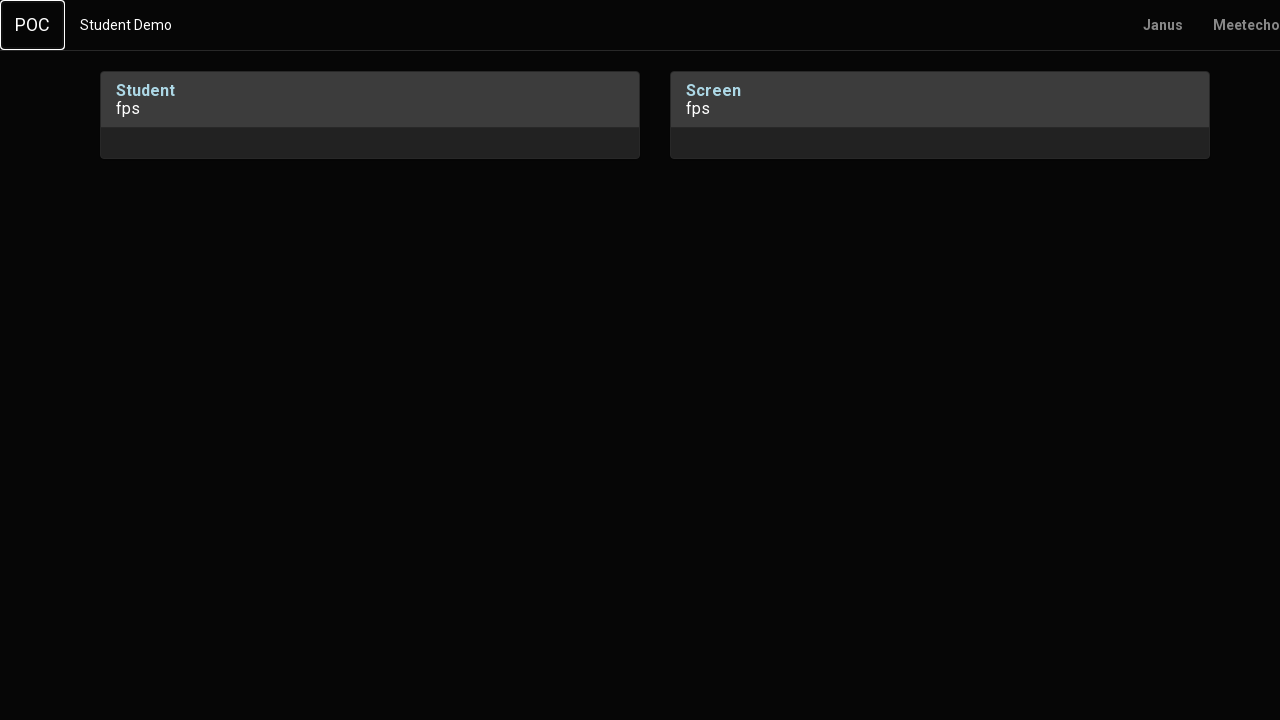

Pressed Enter to accept or confirm
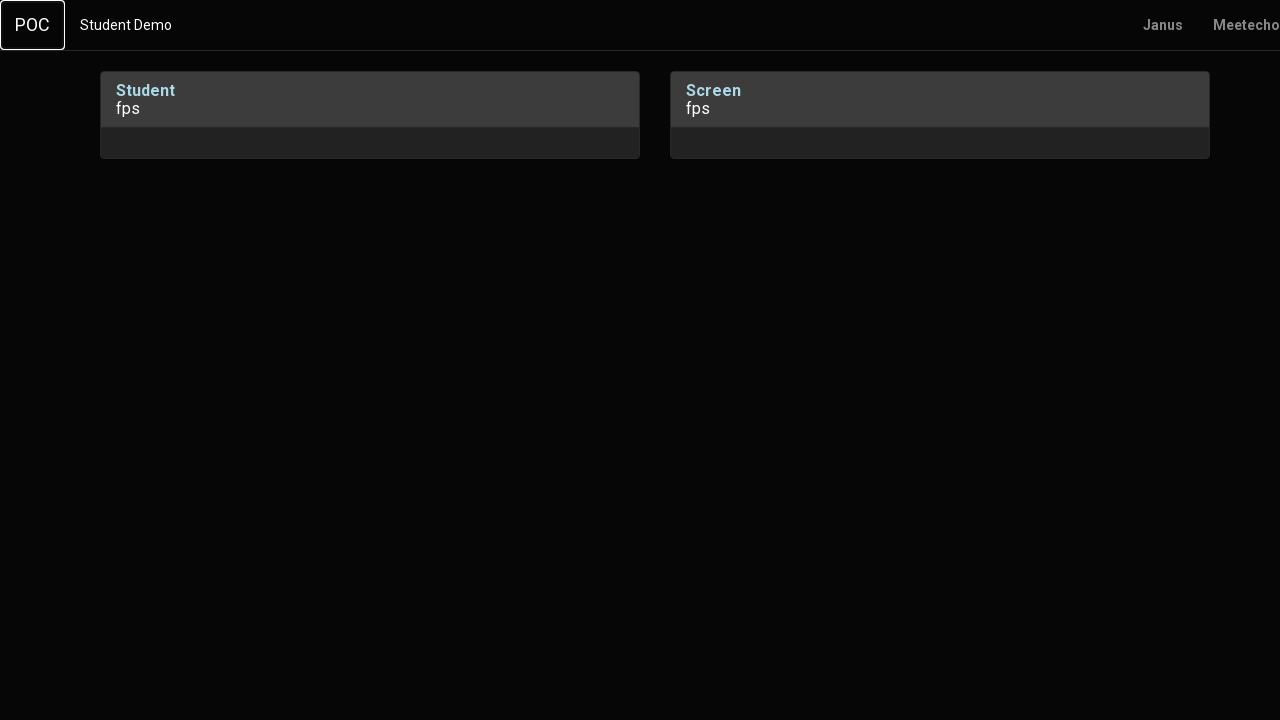

Waited 2 seconds after Enter press
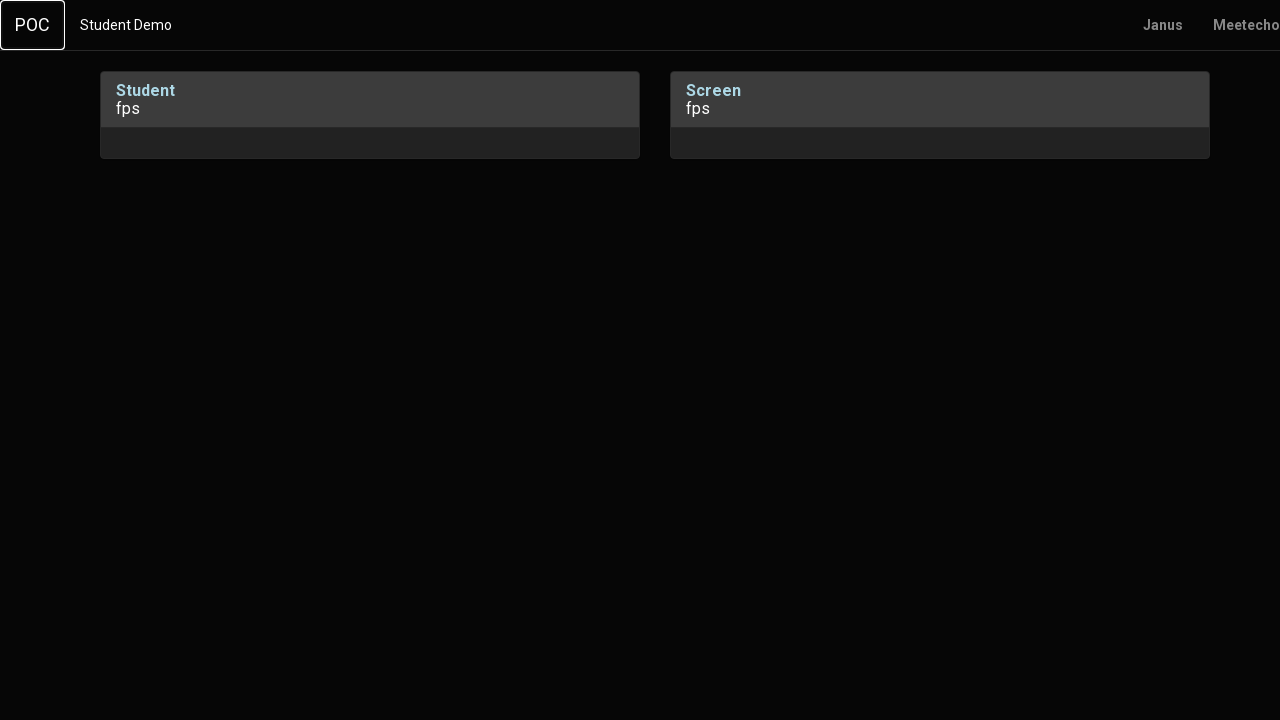

Pressed Tab to navigate to next element
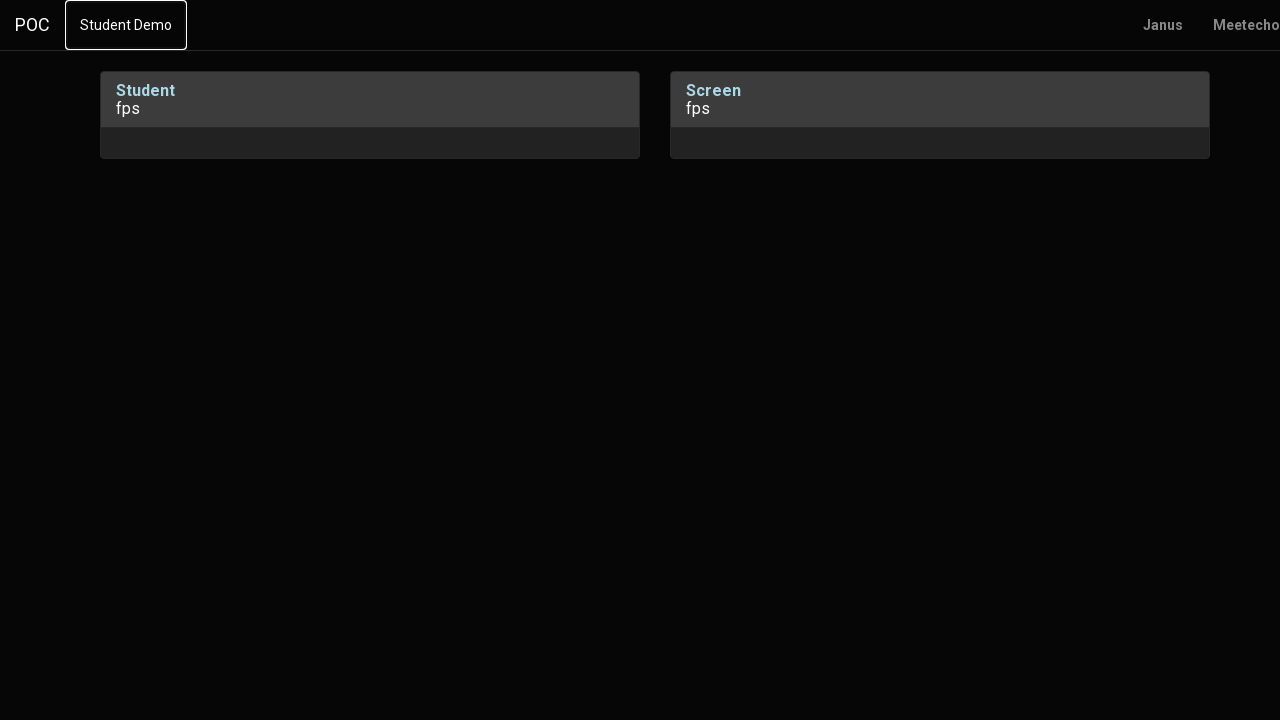

Waited 1 second after first Tab press
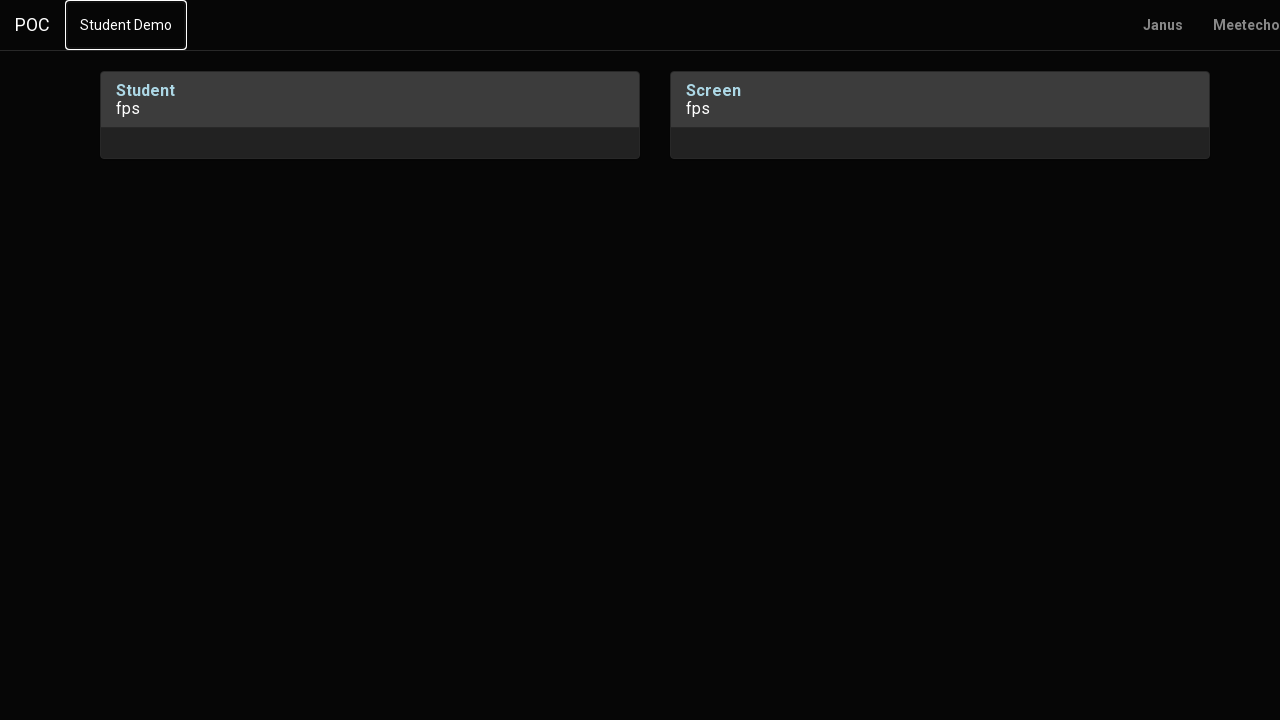

Pressed Tab again to navigate to next element
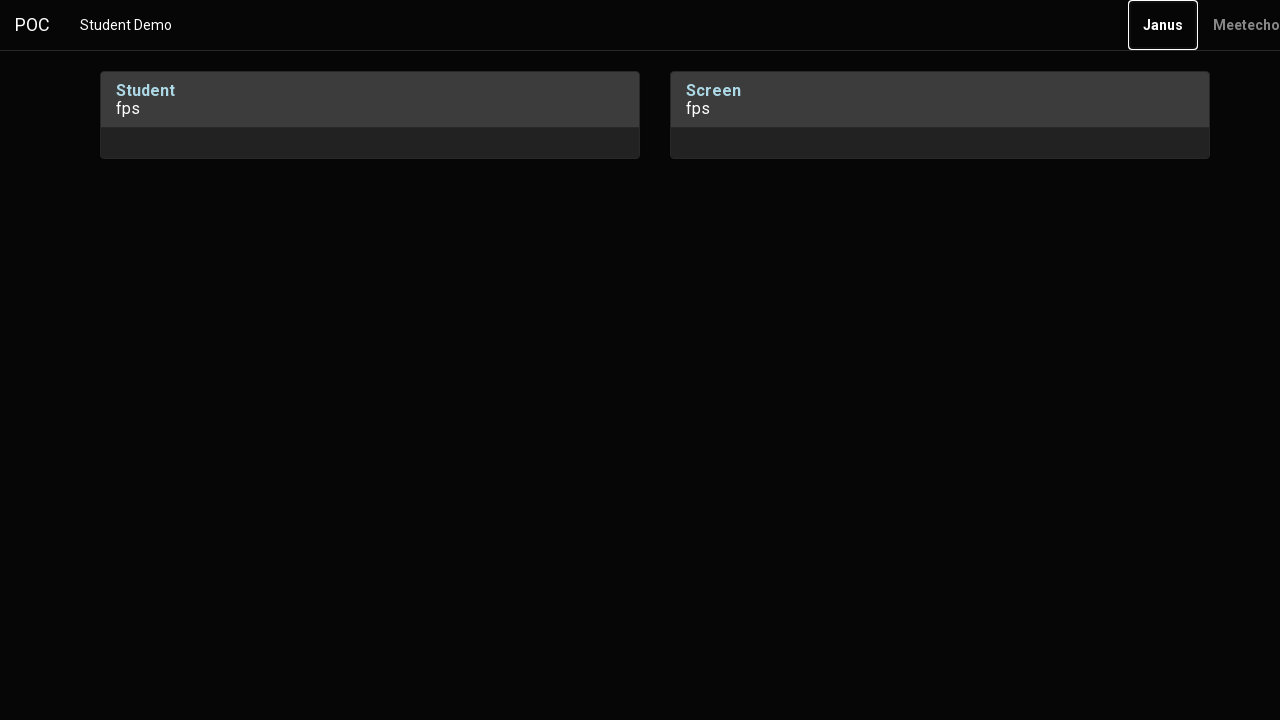

Waited 2 seconds after second Tab press
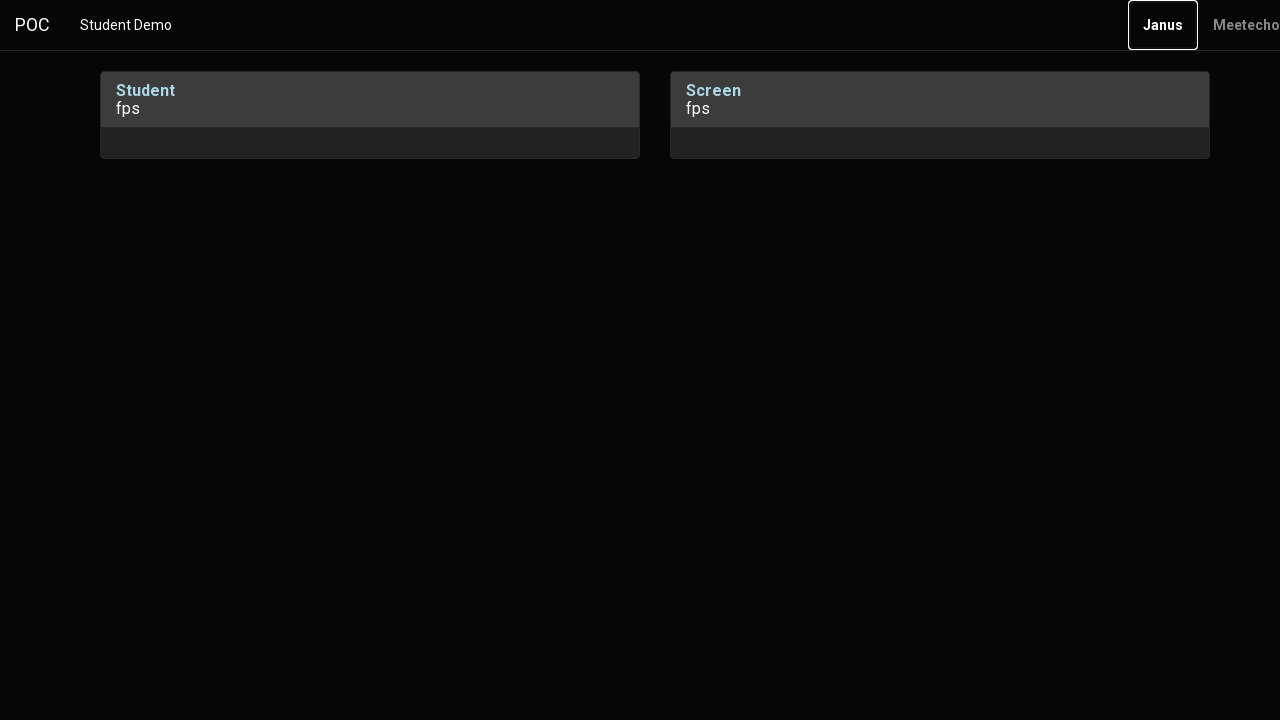

Pressed Enter to confirm media permissions or join room
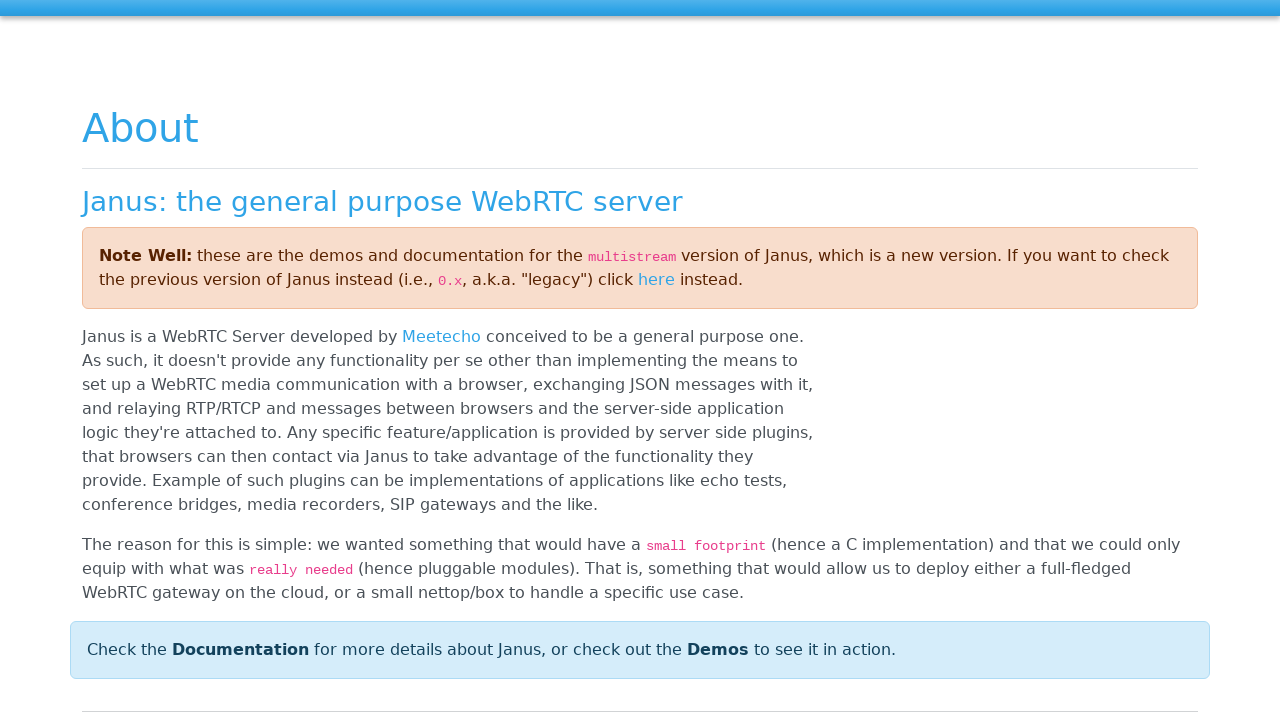

Waited 5 seconds for live session to fully load
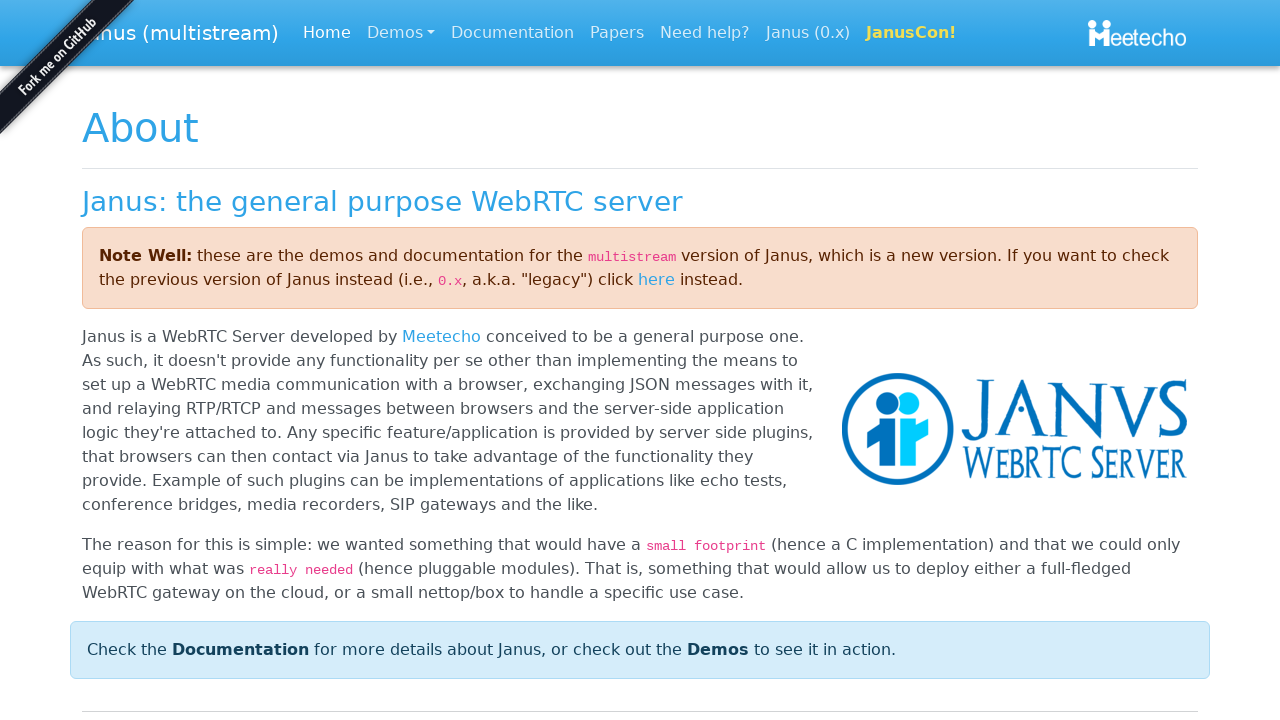

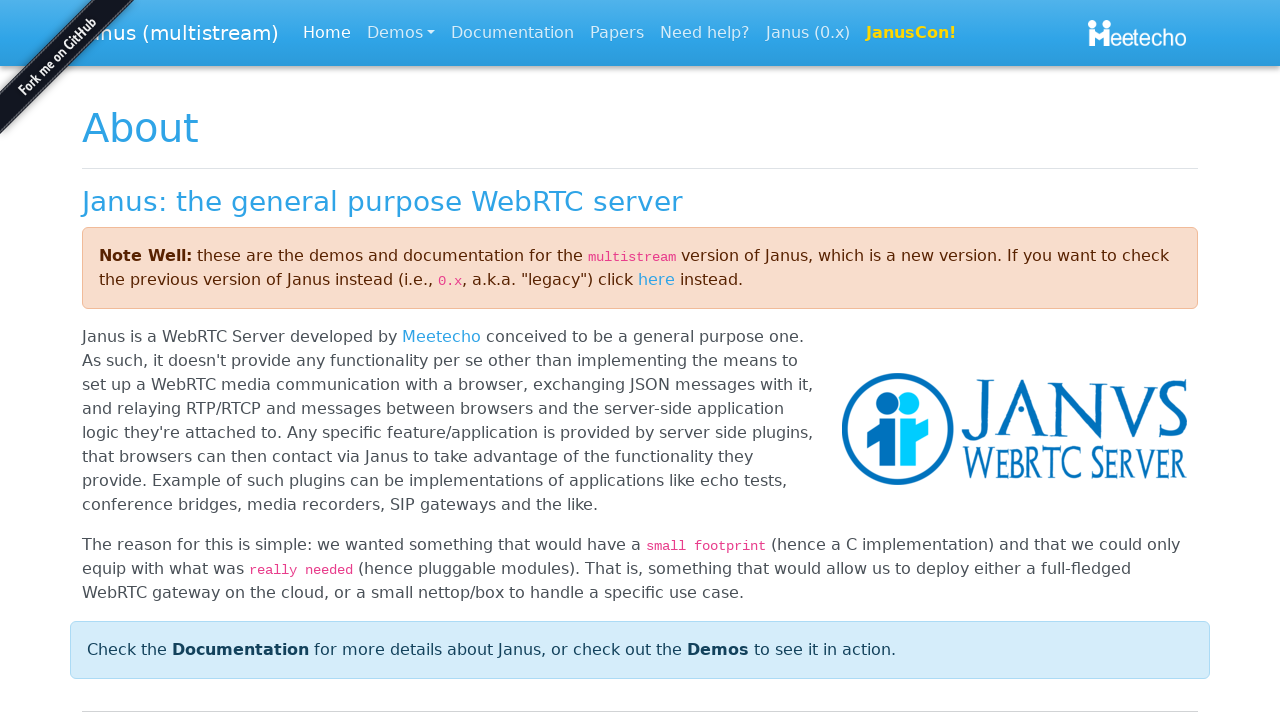